Tests dynamic loading functionality by clicking a Start button and verifying that "Hello World!" text appears after loading completes (alternative implementation)

Starting URL: https://the-internet.herokuapp.com/dynamic_loading/1

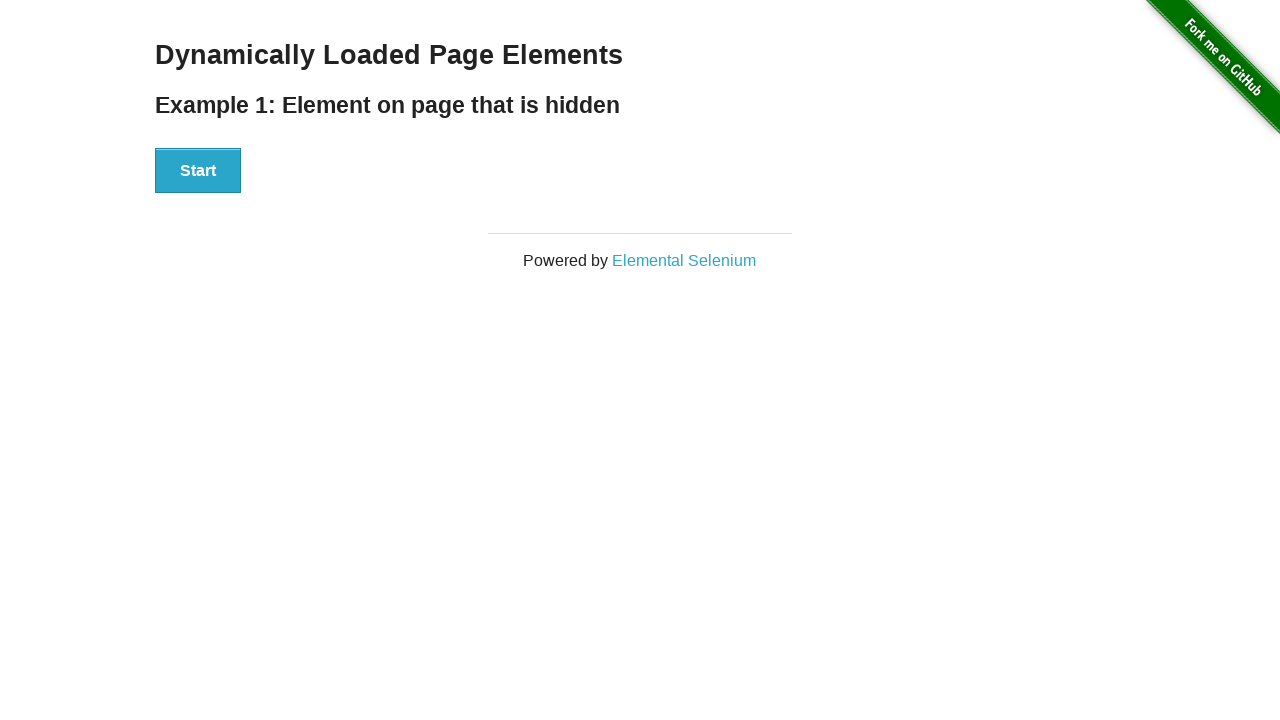

Clicked the Start button at (198, 171) on xpath=//button
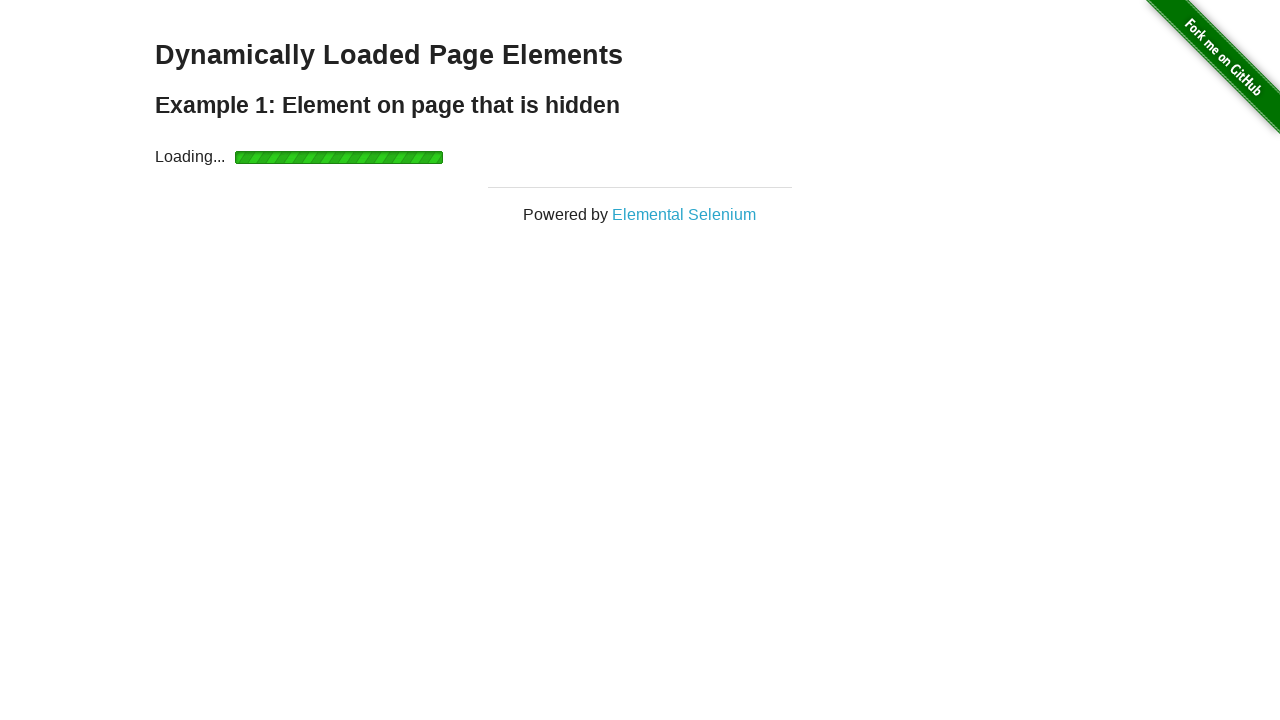

Waited for 'Hello World!' text to become visible
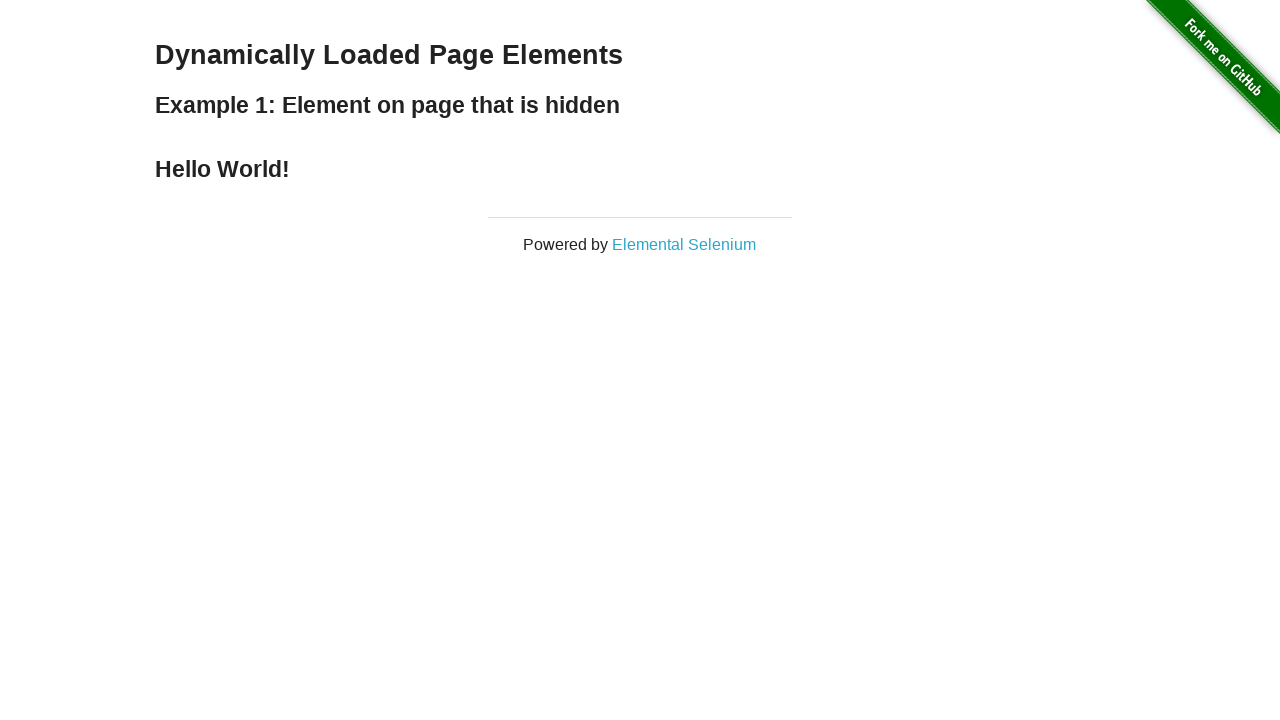

Located the 'Hello World!' element
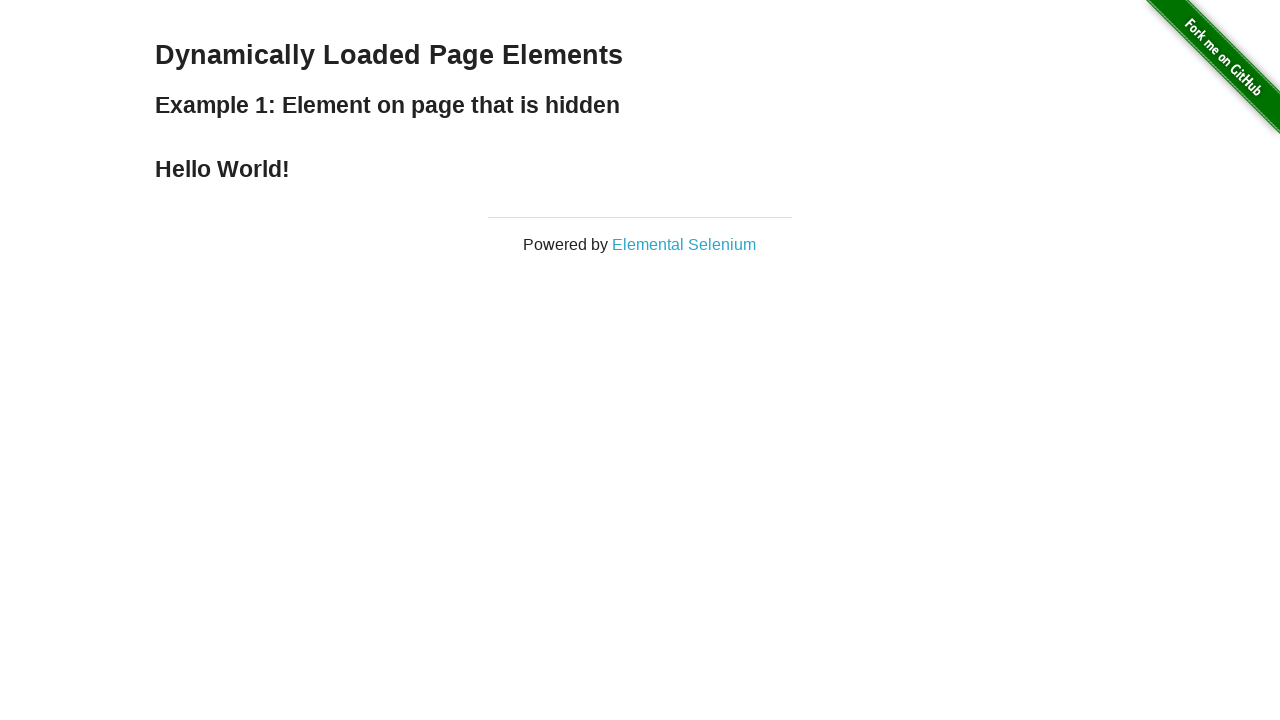

Verified that 'Hello World!' text content matches expected value
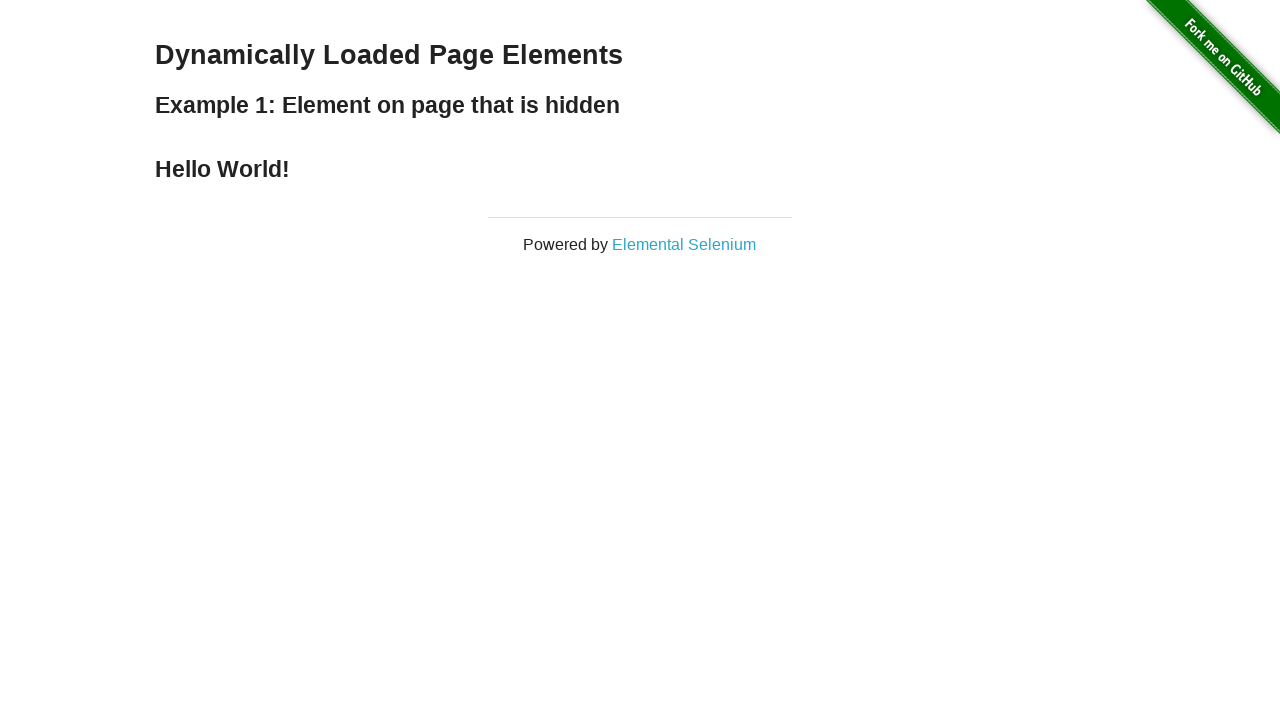

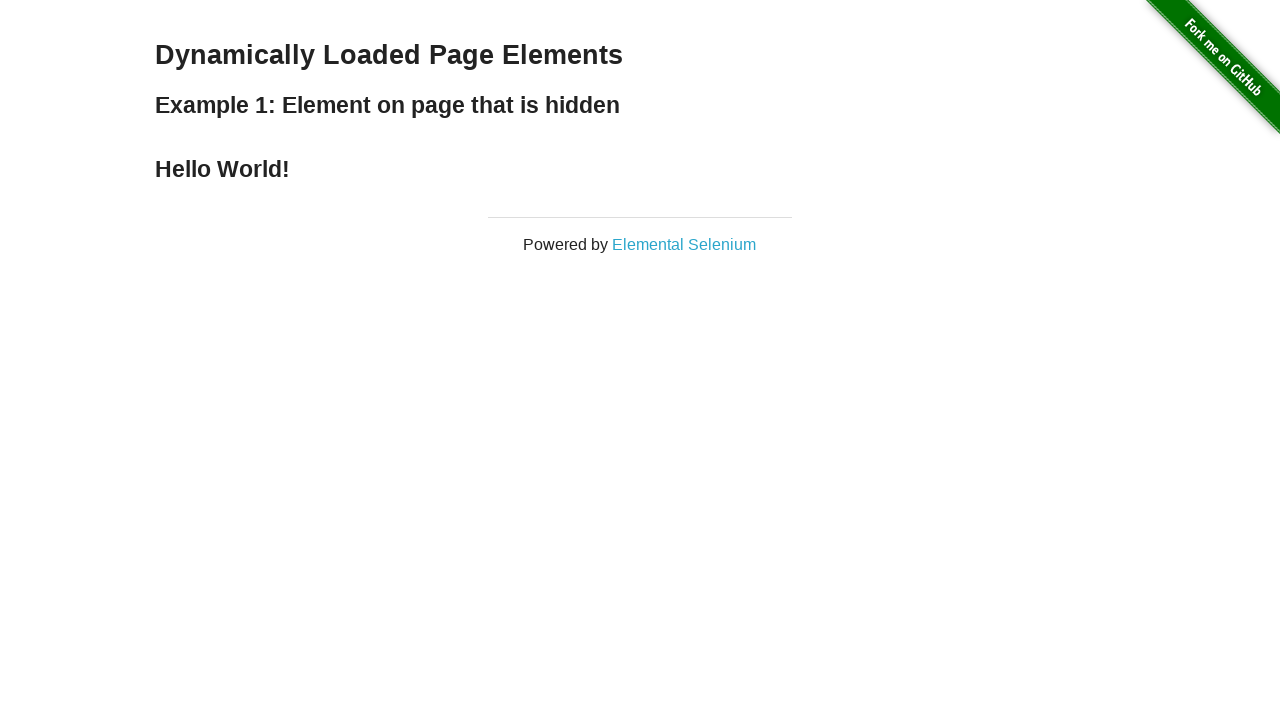